Tests radio button handling by clicking on different radio buttons (hockey, football for sports category and yellow for color category) and verifying they become selected.

Starting URL: https://practice.cydeo.com/radio_buttons

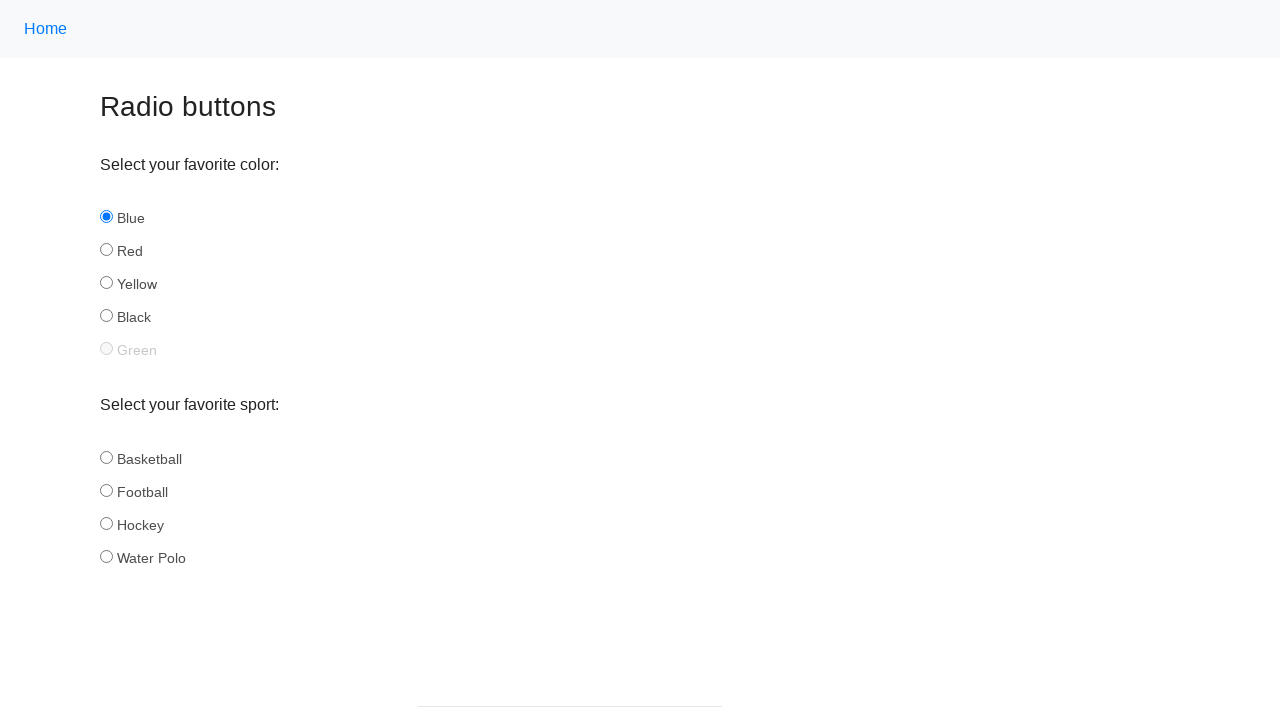

Clicked hockey radio button in sports category at (106, 523) on input[name='sport'][id='hockey']
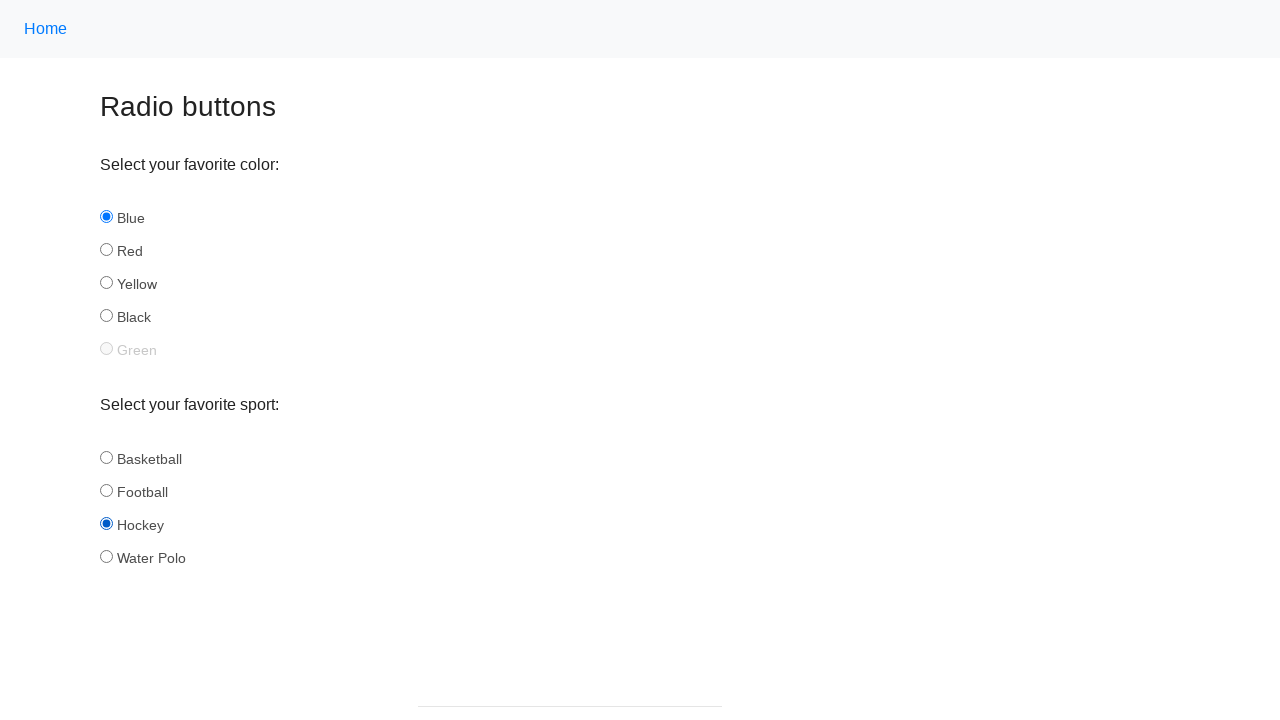

Verified hockey radio button is selected
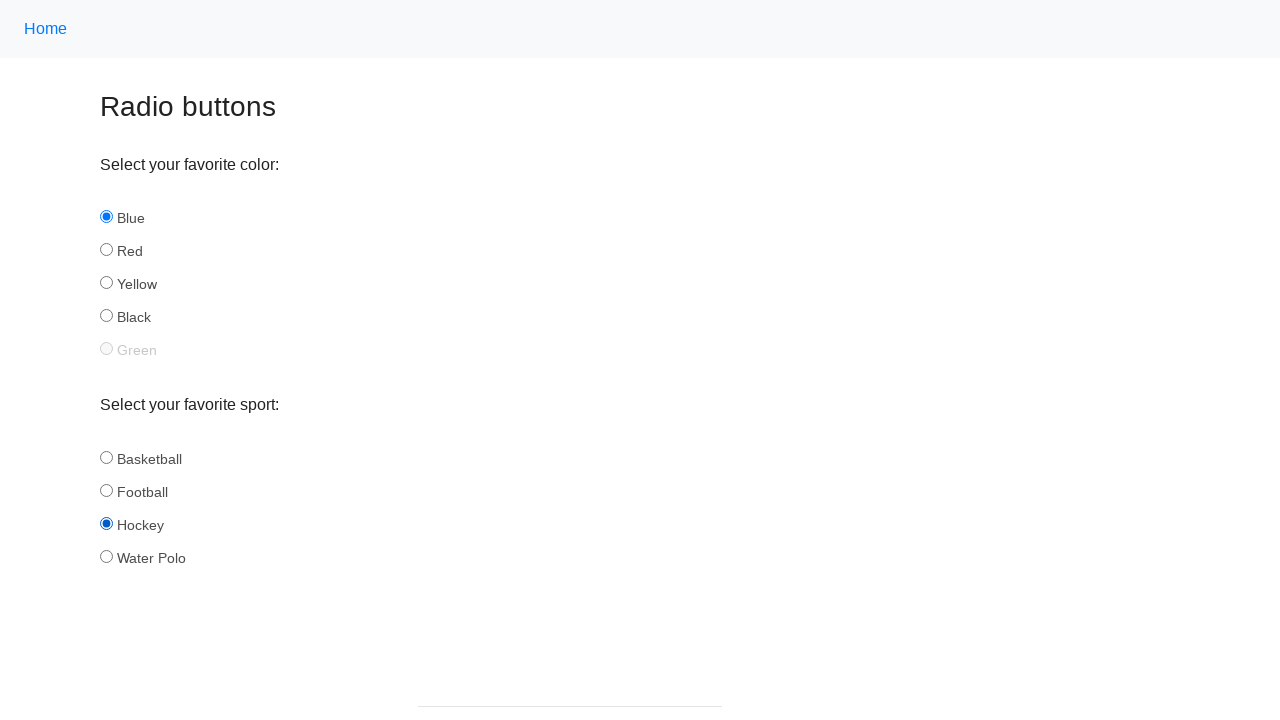

Clicked football radio button in sports category at (106, 490) on input[name='sport'][id='football']
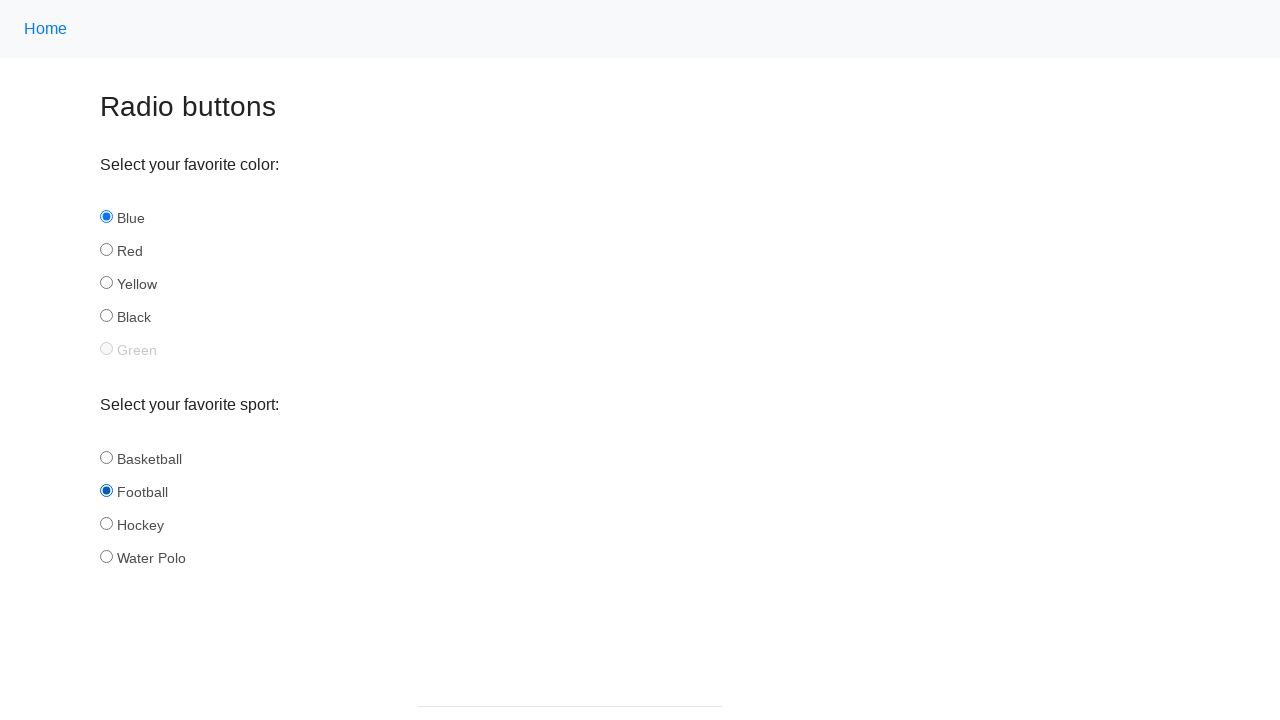

Verified football radio button is selected
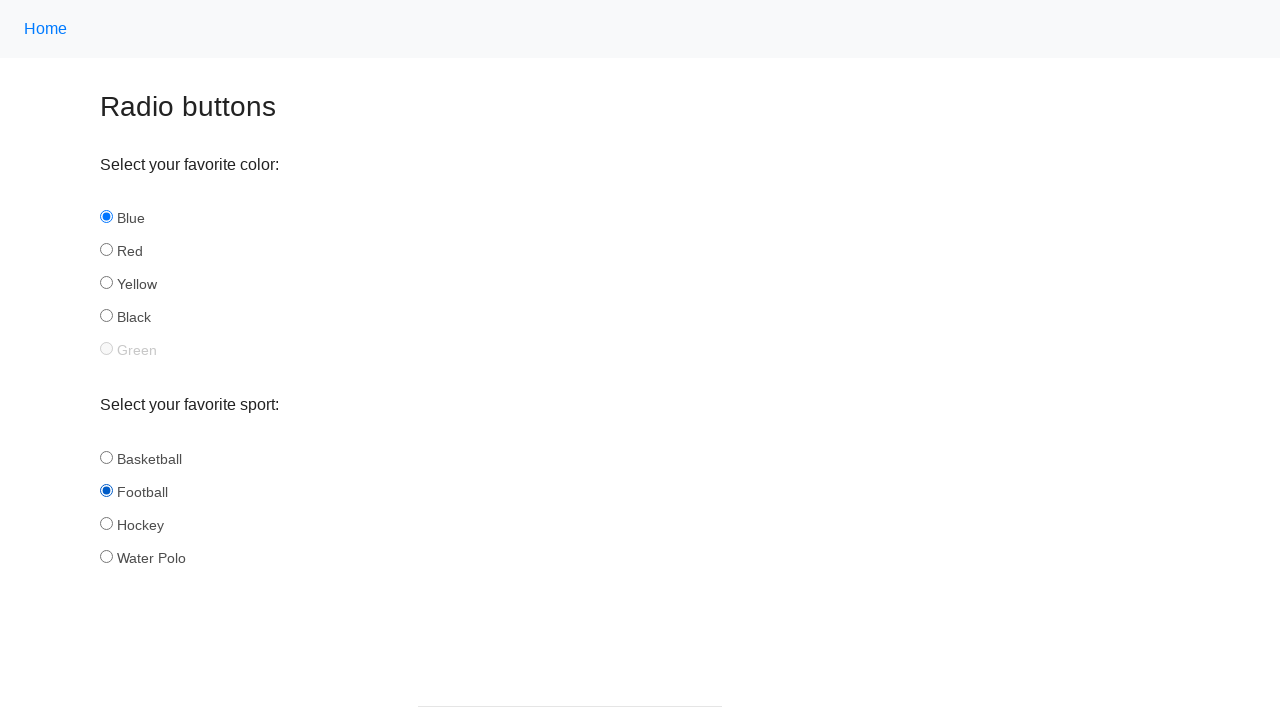

Clicked yellow radio button in color category at (106, 283) on input[name='color'][id='yellow']
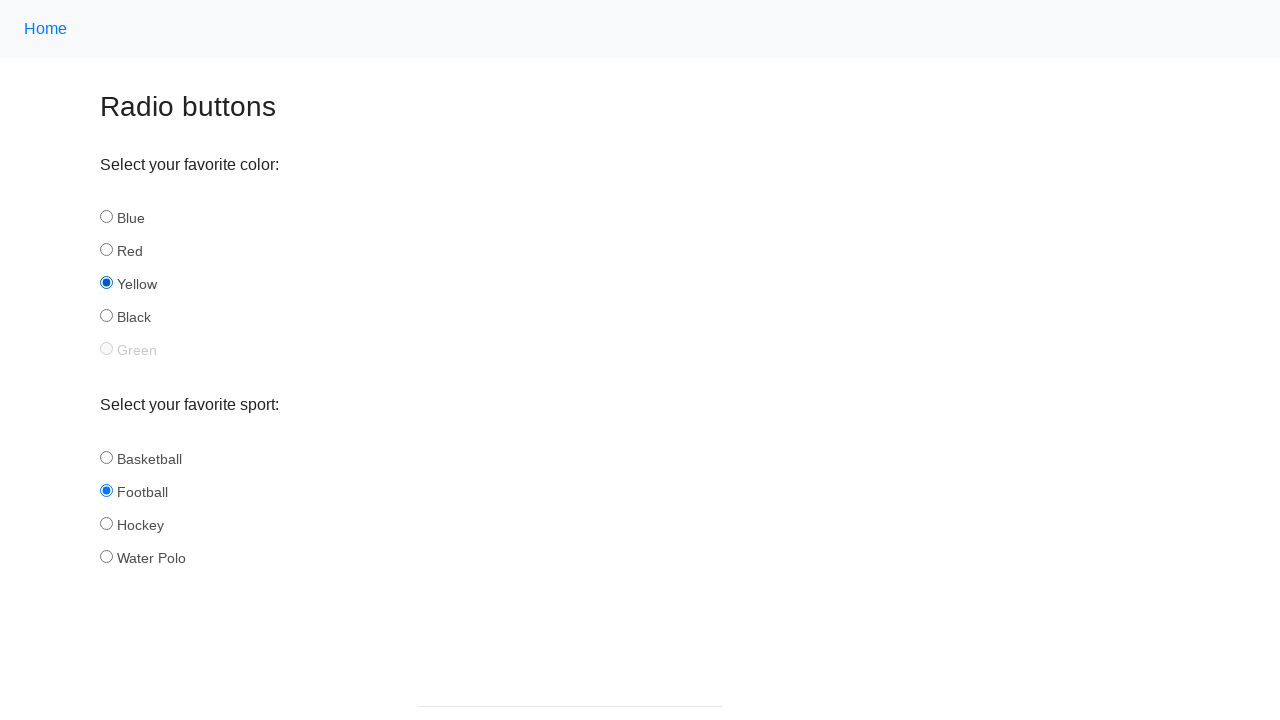

Verified yellow radio button is selected
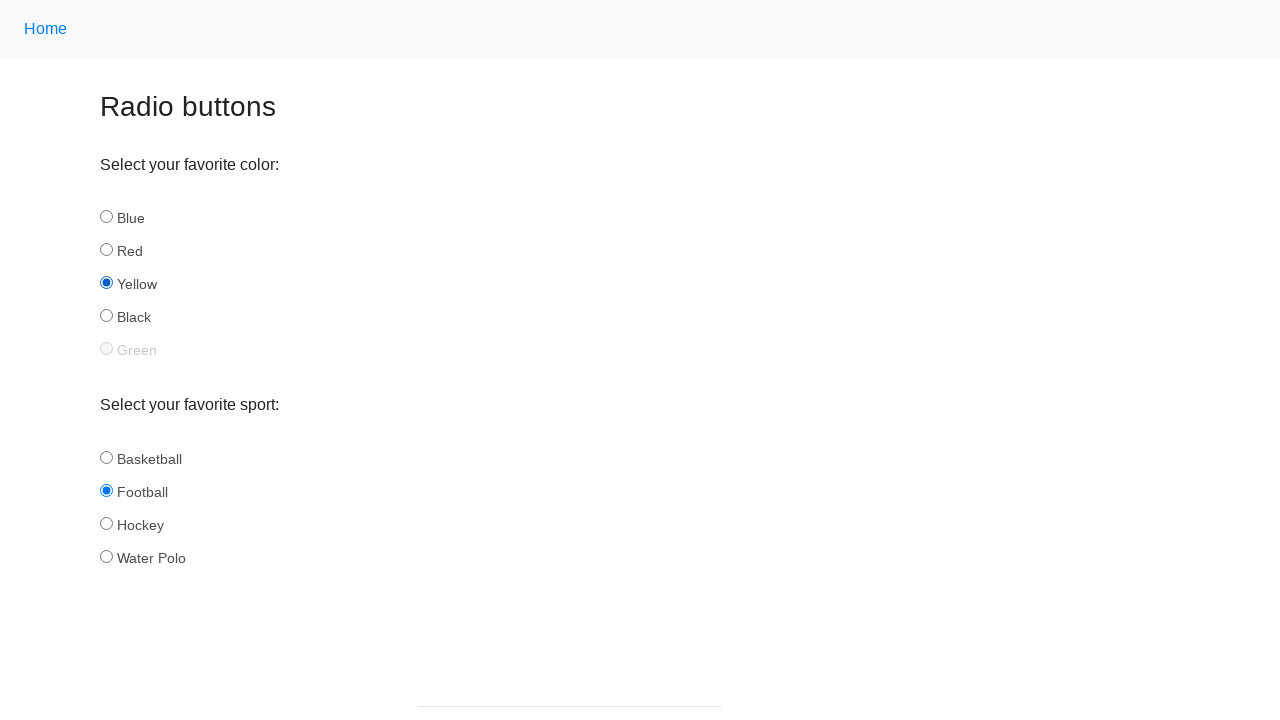

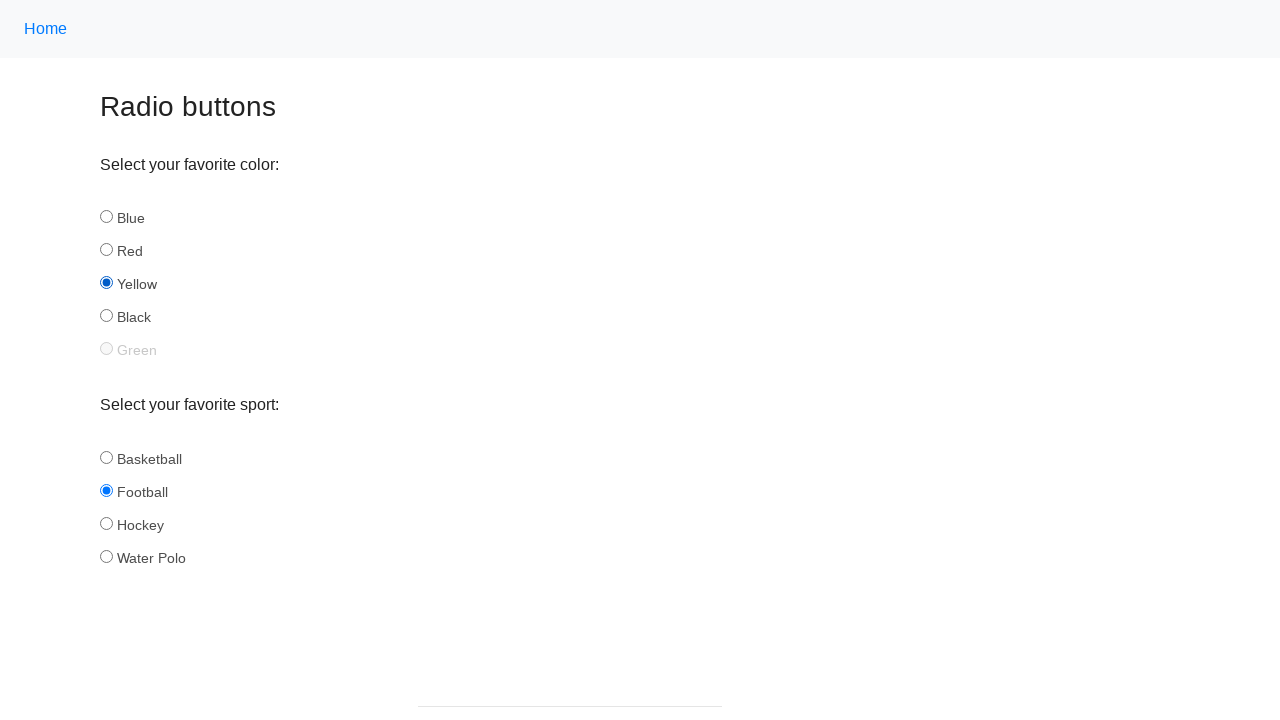